Tests selecting options from a dropdown by their visible display text, selecting 'Opel' and verifying it becomes selected

Starting URL: https://www.w3schools.com/tags/tryit.asp?filename=tryhtml_select

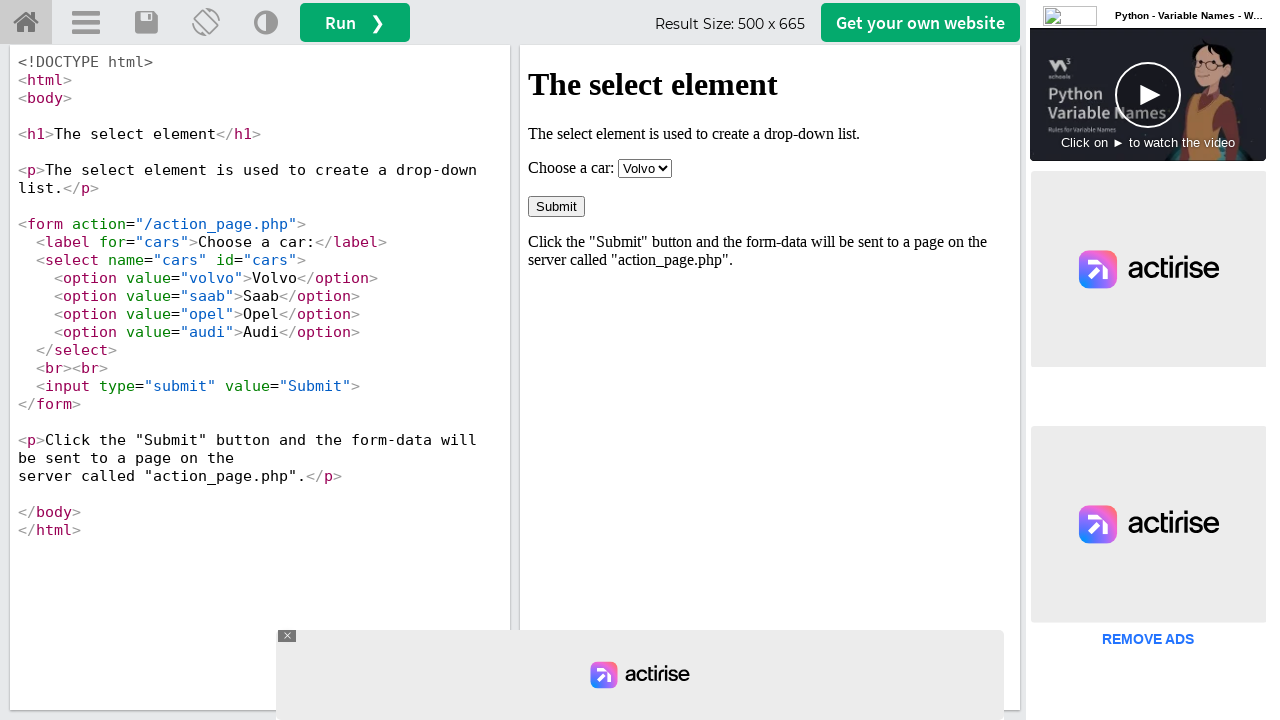

Located the iframeResult frame
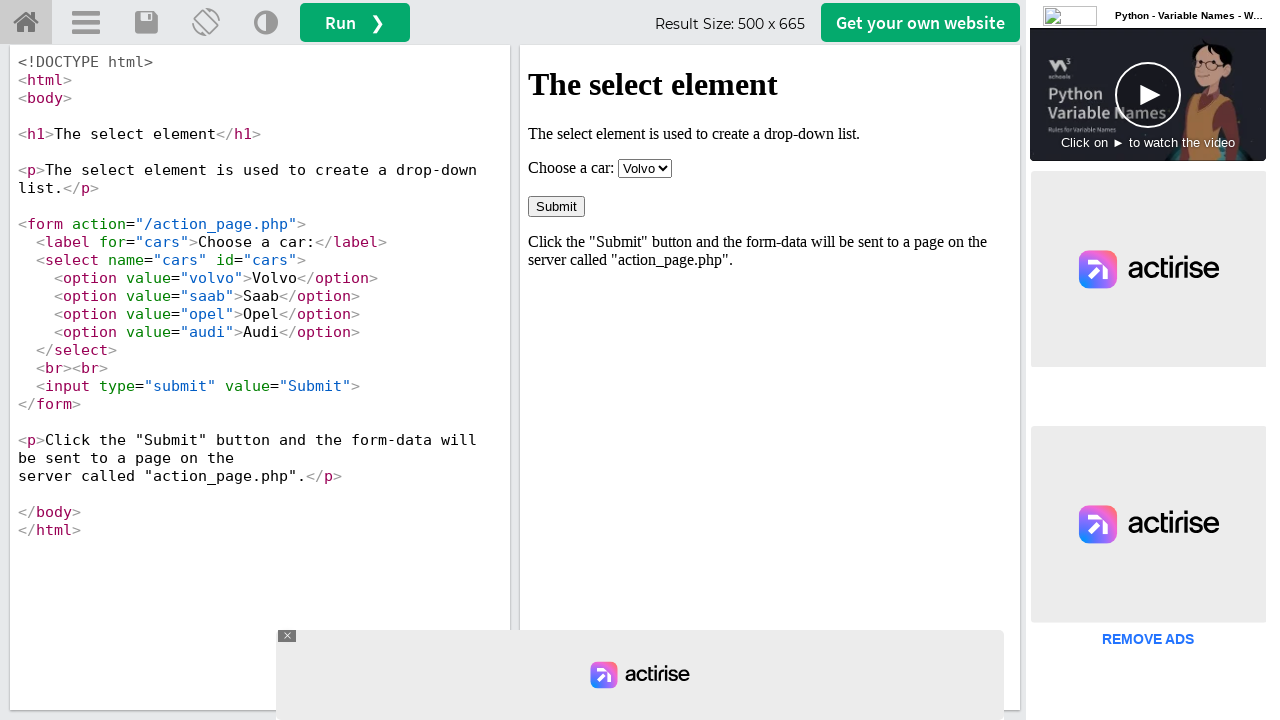

Located the cars select element
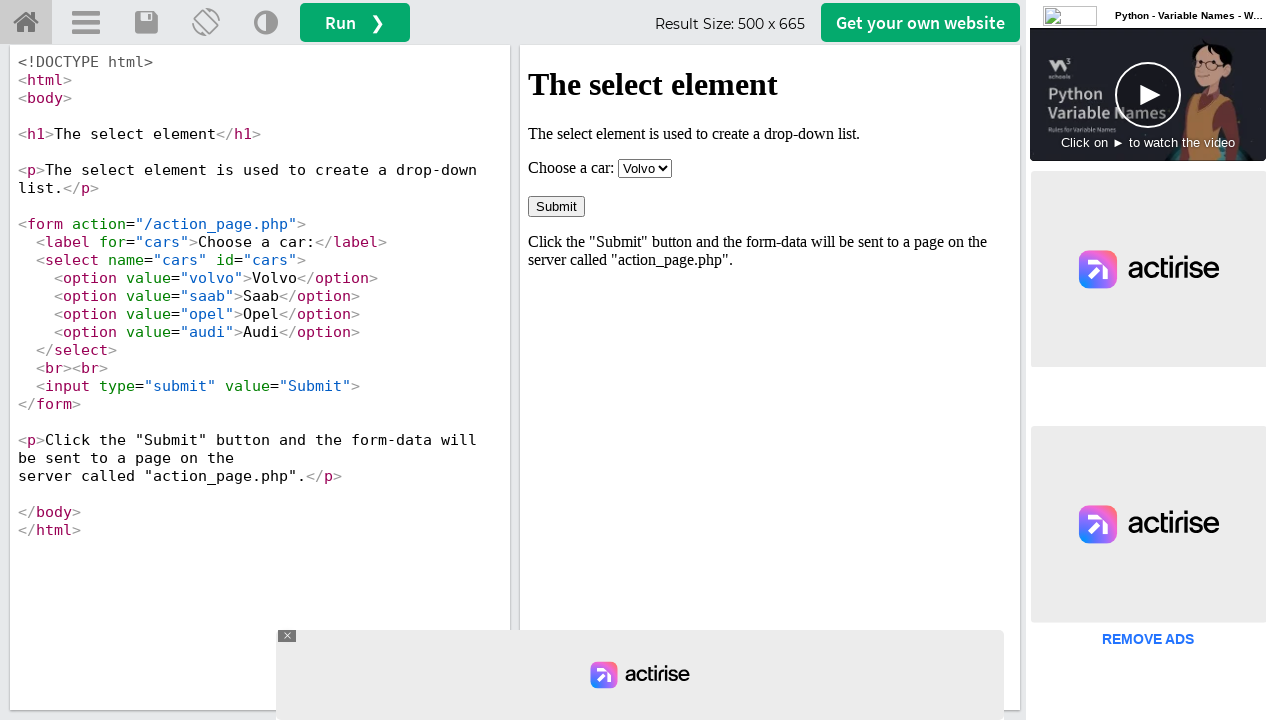

Select element is ready
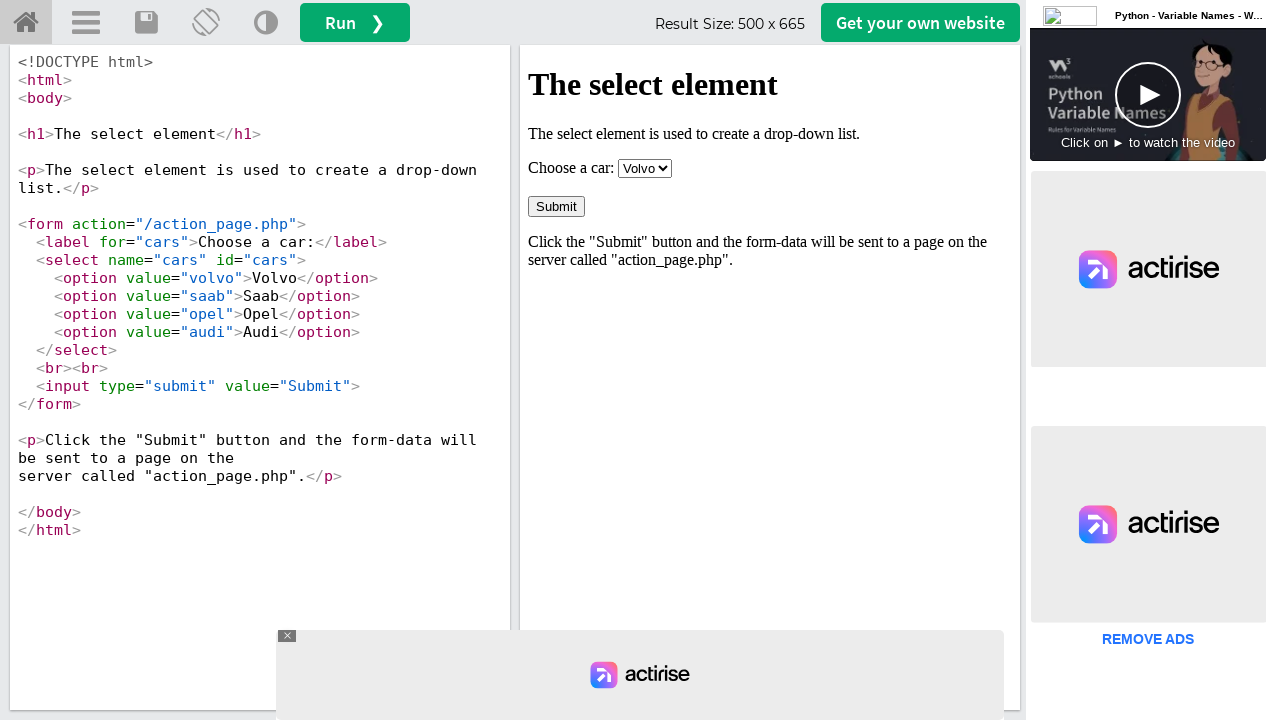

Selected 'Opel' option from the dropdown by display text on #iframeResult >> internal:control=enter-frame >> #cars
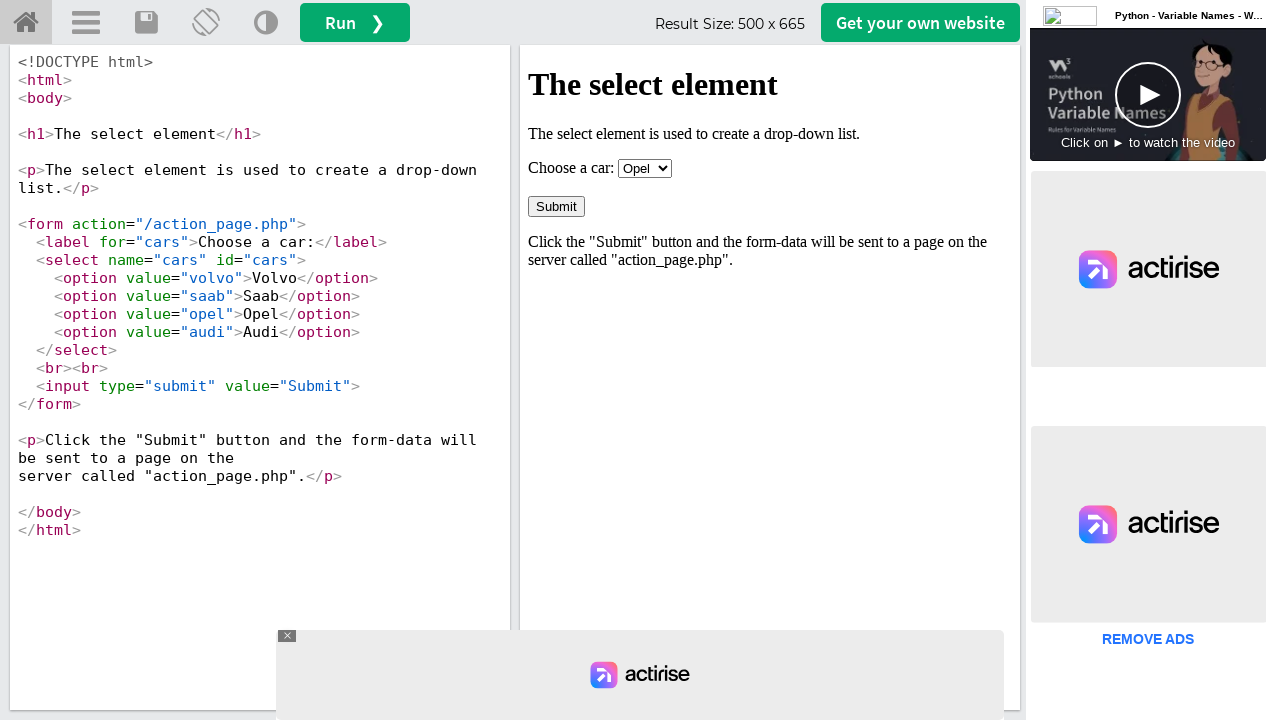

Retrieved the selected option value
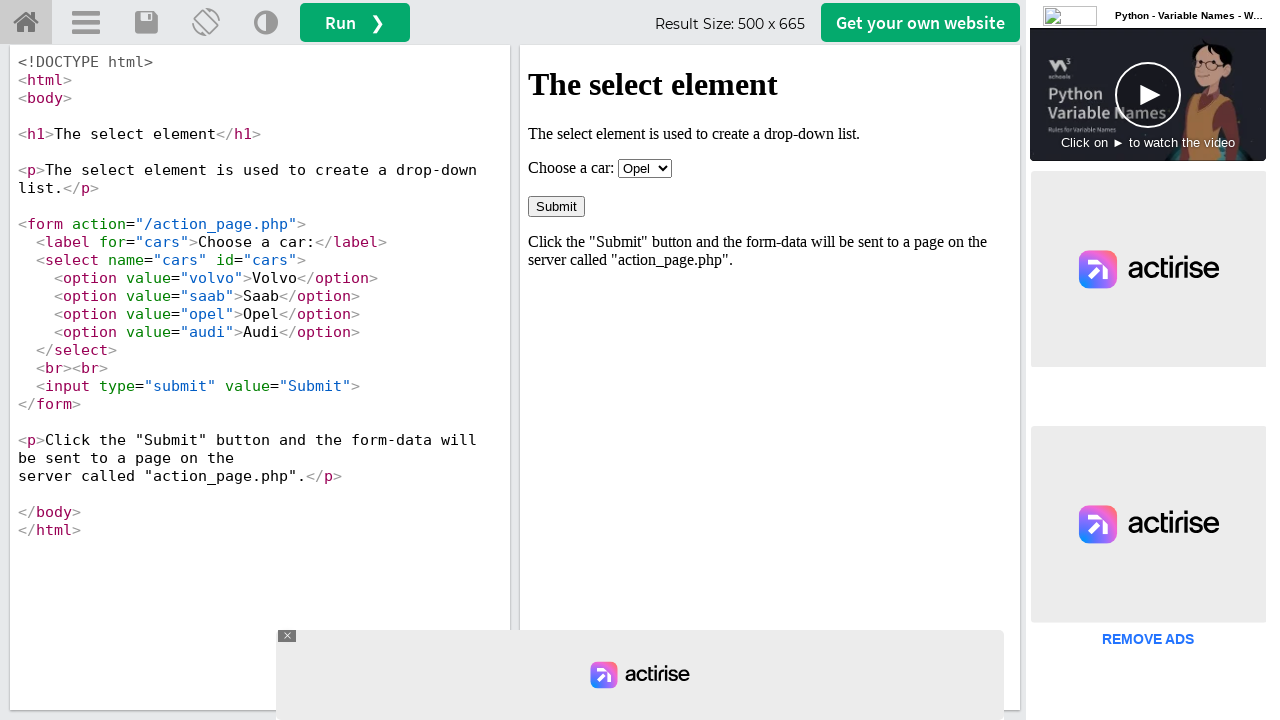

Verified that 'opel' is the selected value
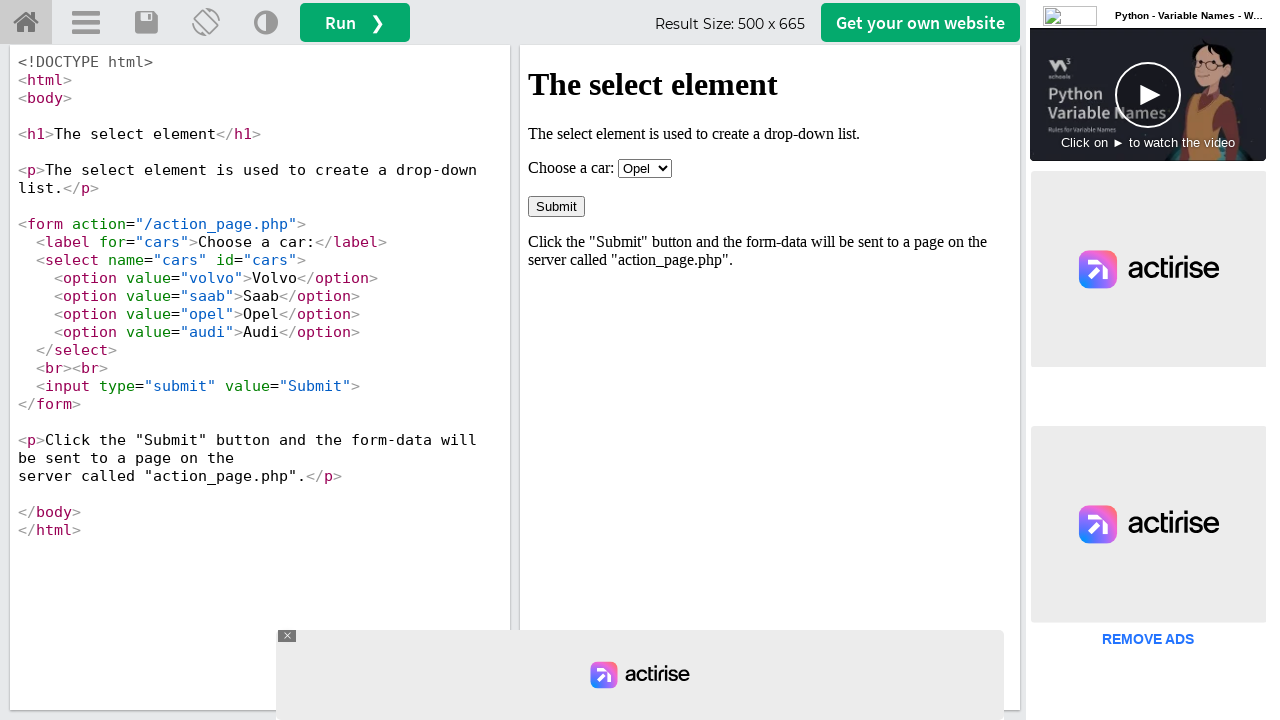

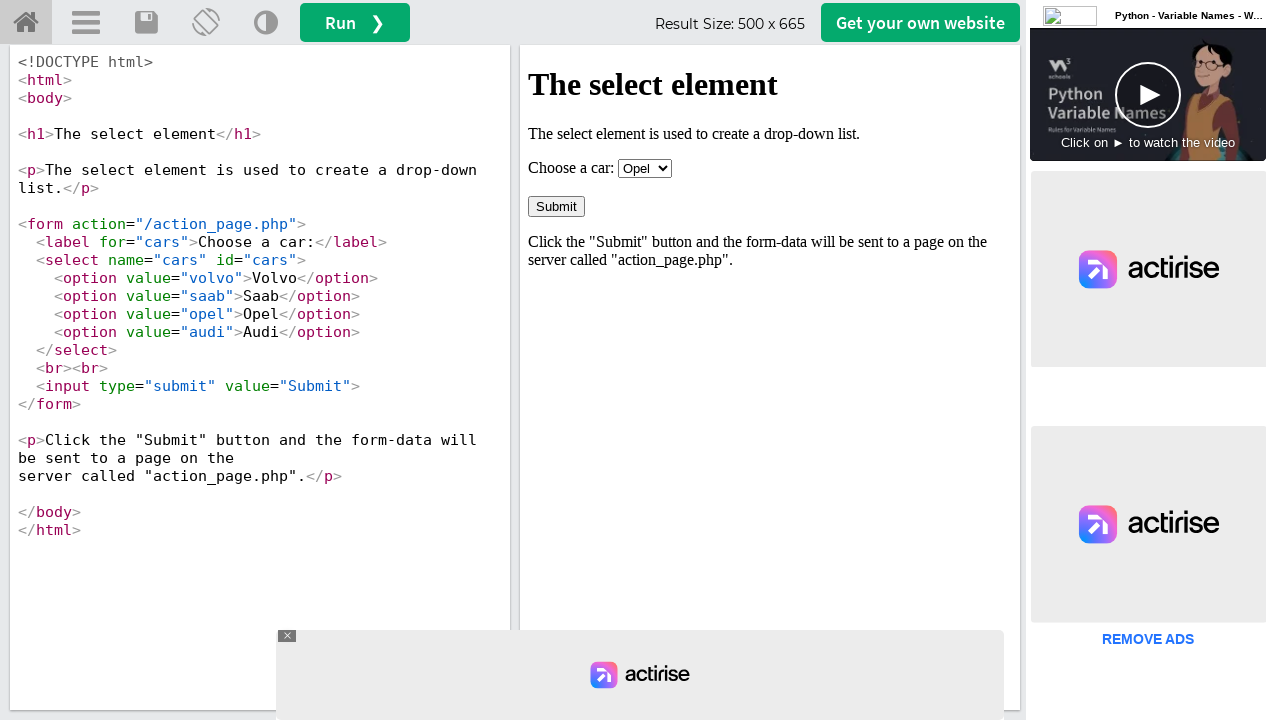